Tests dropdown functionality on a flight booking practice page by selecting currency, incrementing passenger count, and selecting origin/destination airports

Starting URL: https://rahulshettyacademy.com/dropdownsPractise/

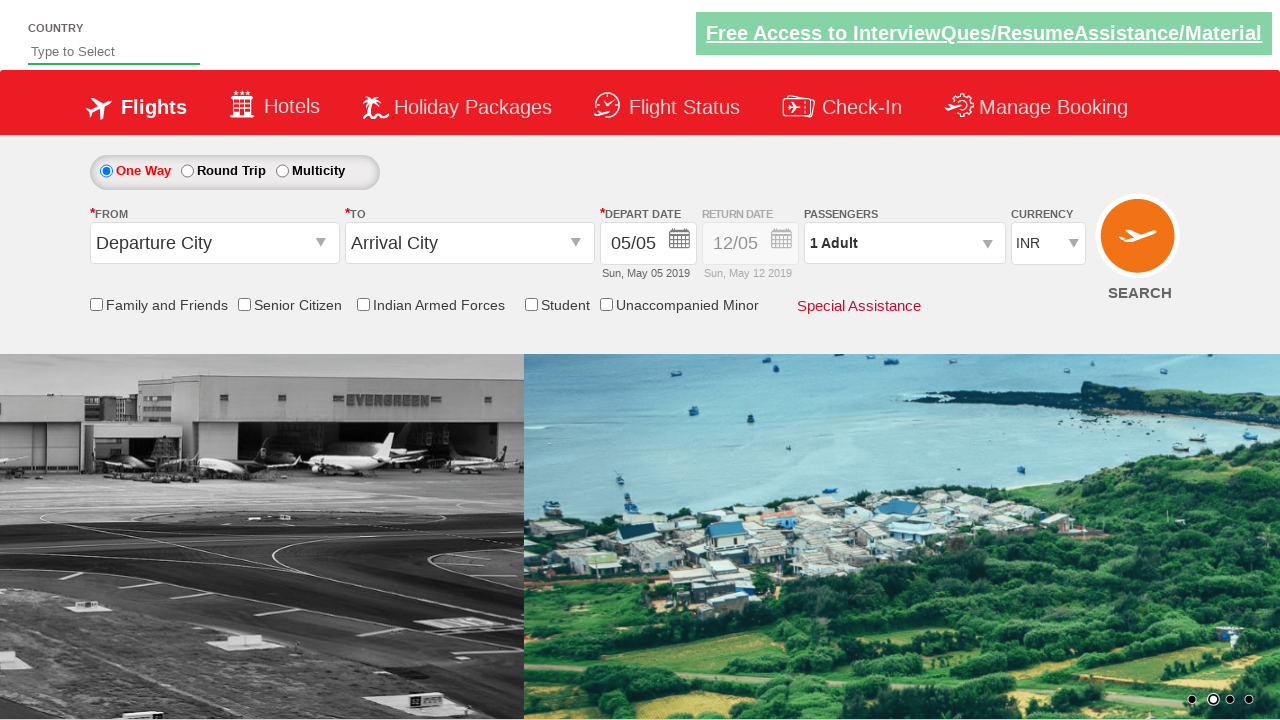

Selected AED currency from static dropdown on #ctl00_mainContent_DropDownListCurrency
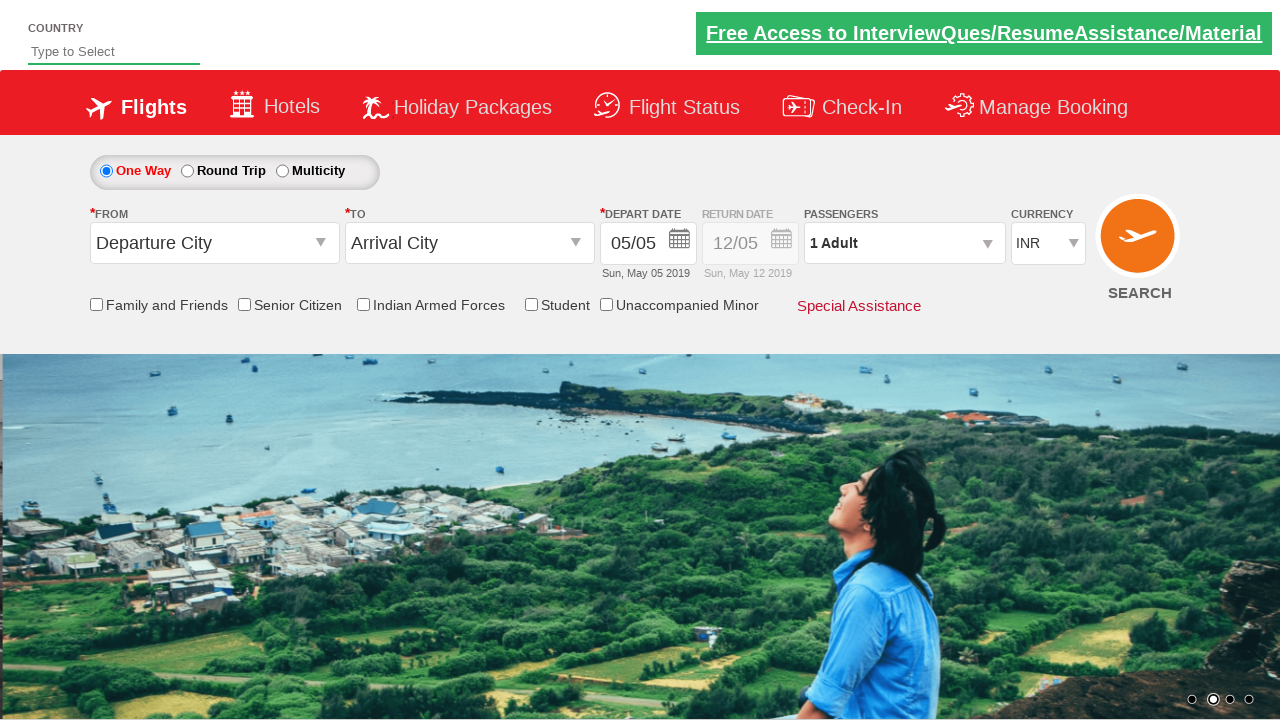

Clicked on passenger info dropdown at (904, 243) on #divpaxinfo
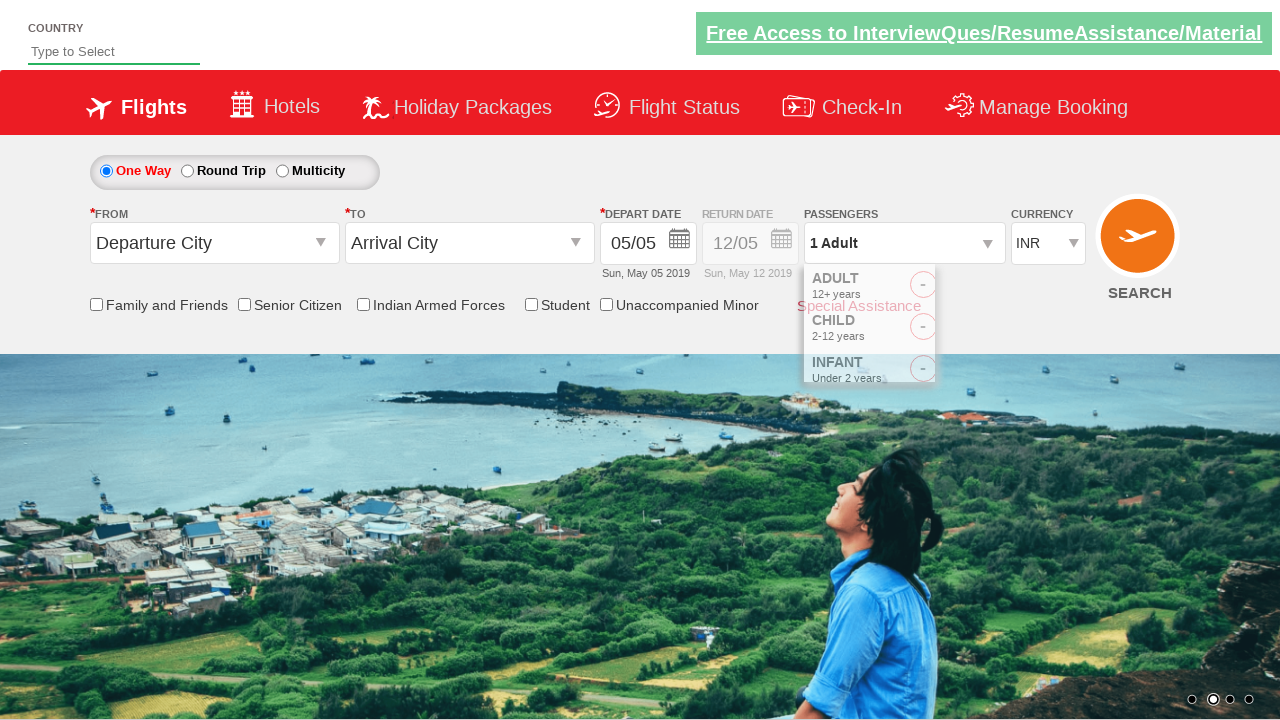

Waited for passenger dropdown to open
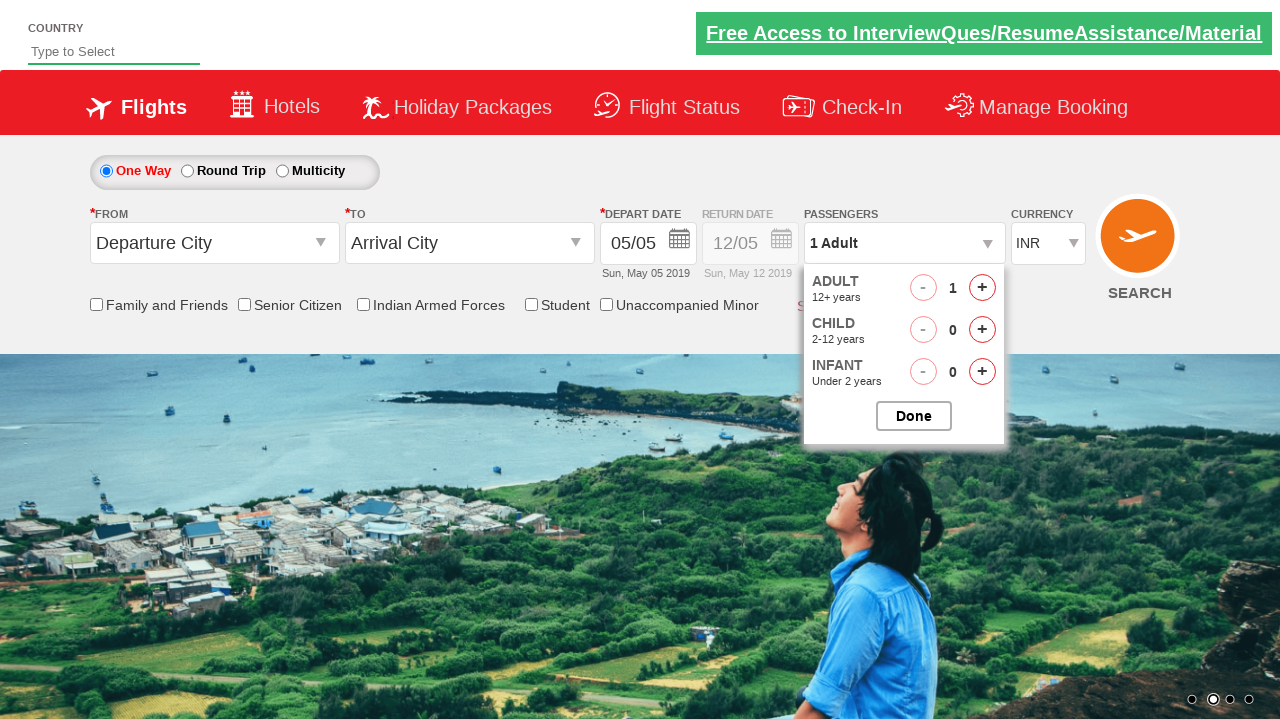

Incremented adult passenger count (click 1 of 5) at (982, 288) on #hrefIncAdt
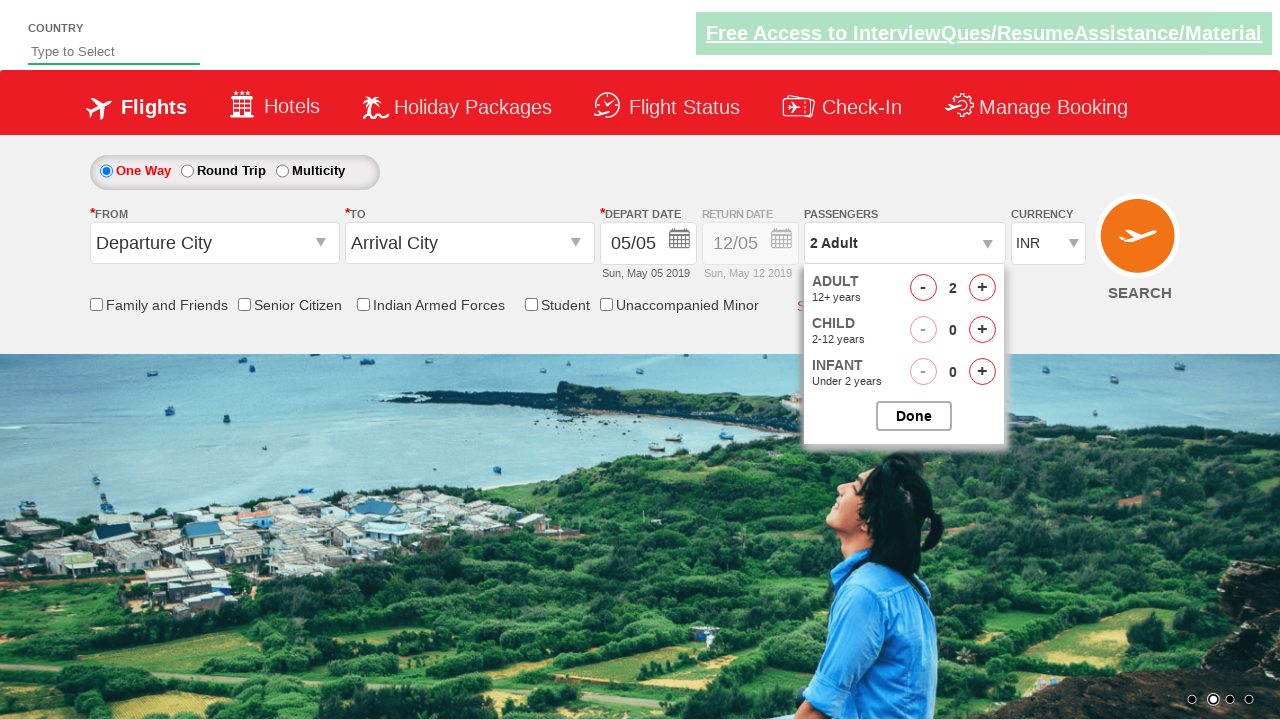

Incremented adult passenger count (click 2 of 5) at (982, 288) on #hrefIncAdt
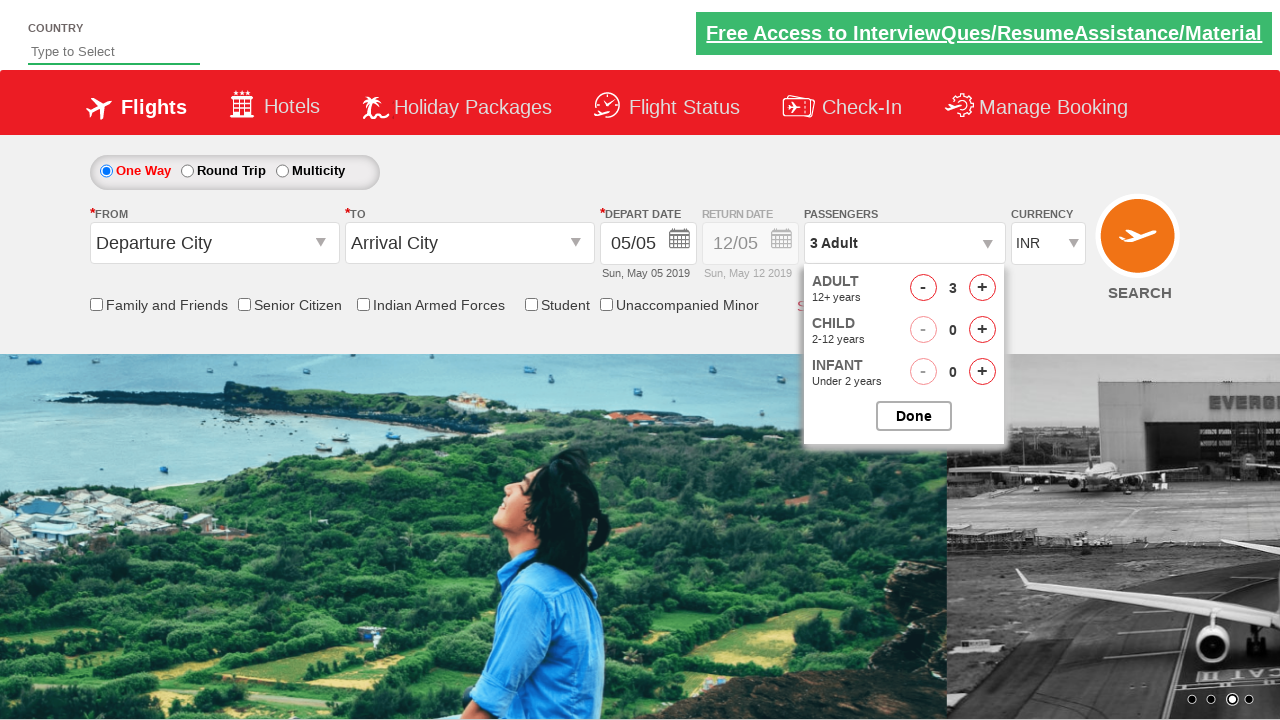

Incremented adult passenger count (click 3 of 5) at (982, 288) on #hrefIncAdt
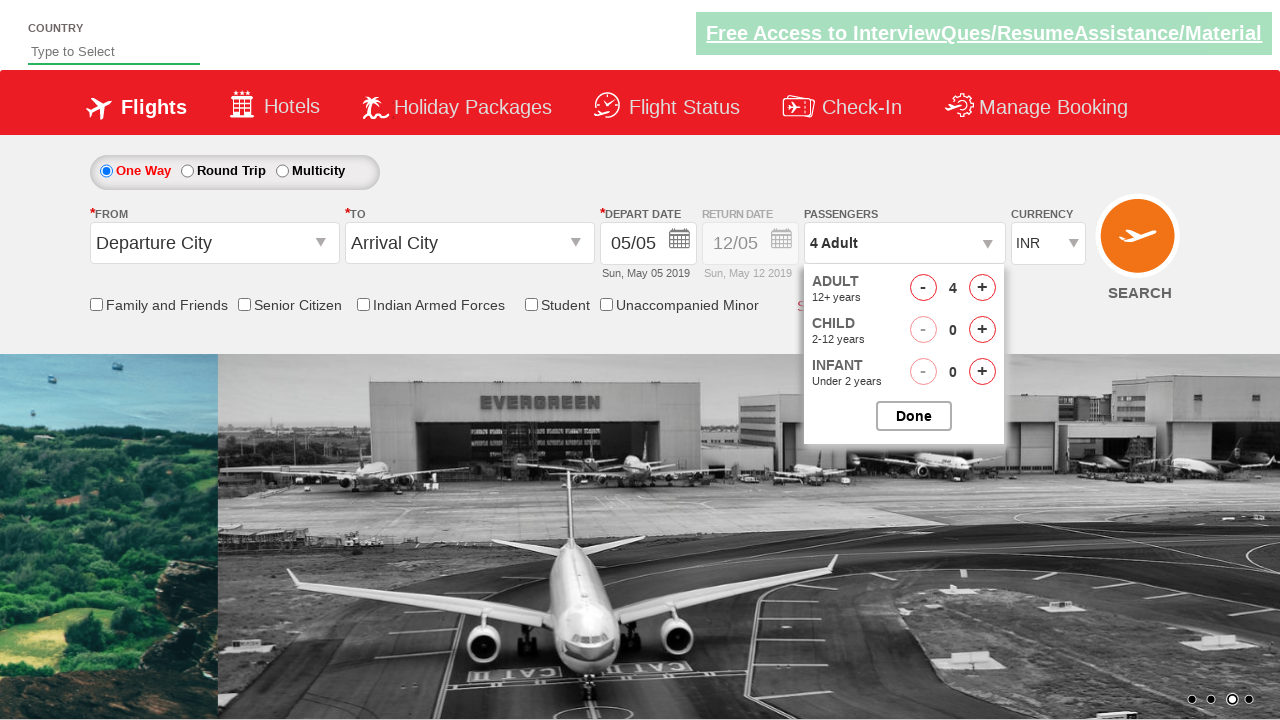

Incremented adult passenger count (click 4 of 5) at (982, 288) on #hrefIncAdt
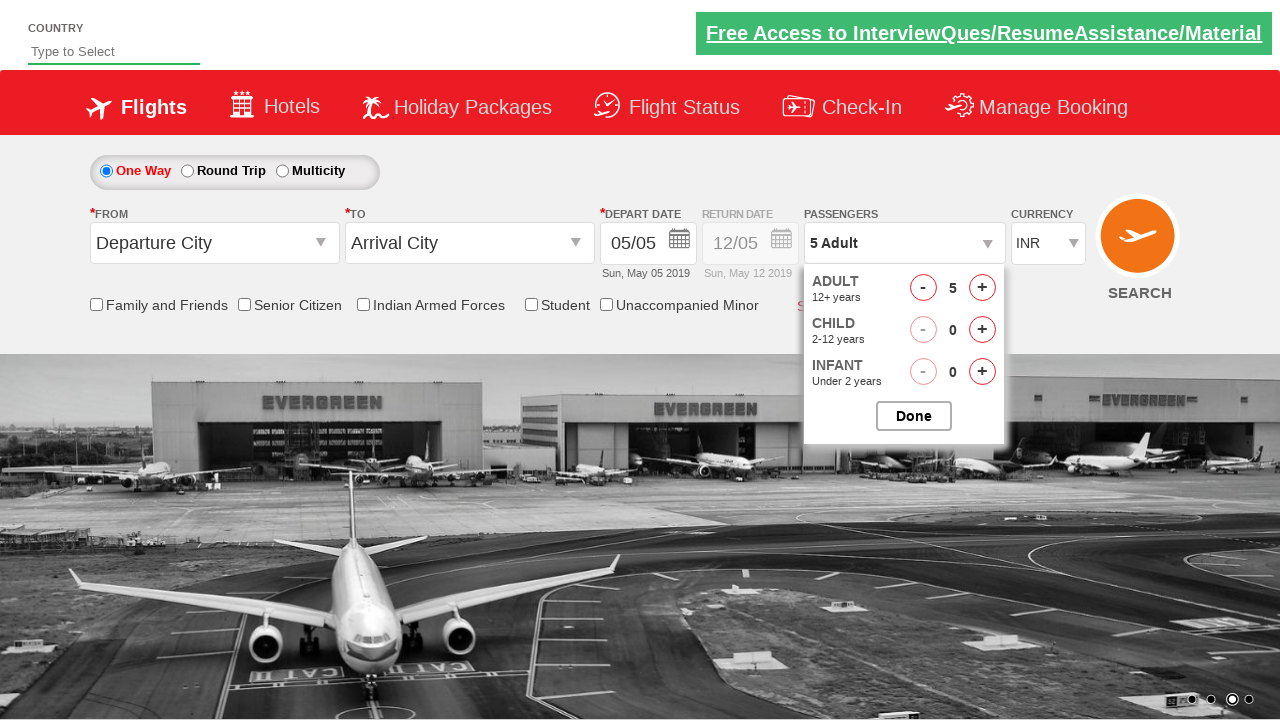

Incremented adult passenger count (click 5 of 5) at (982, 288) on #hrefIncAdt
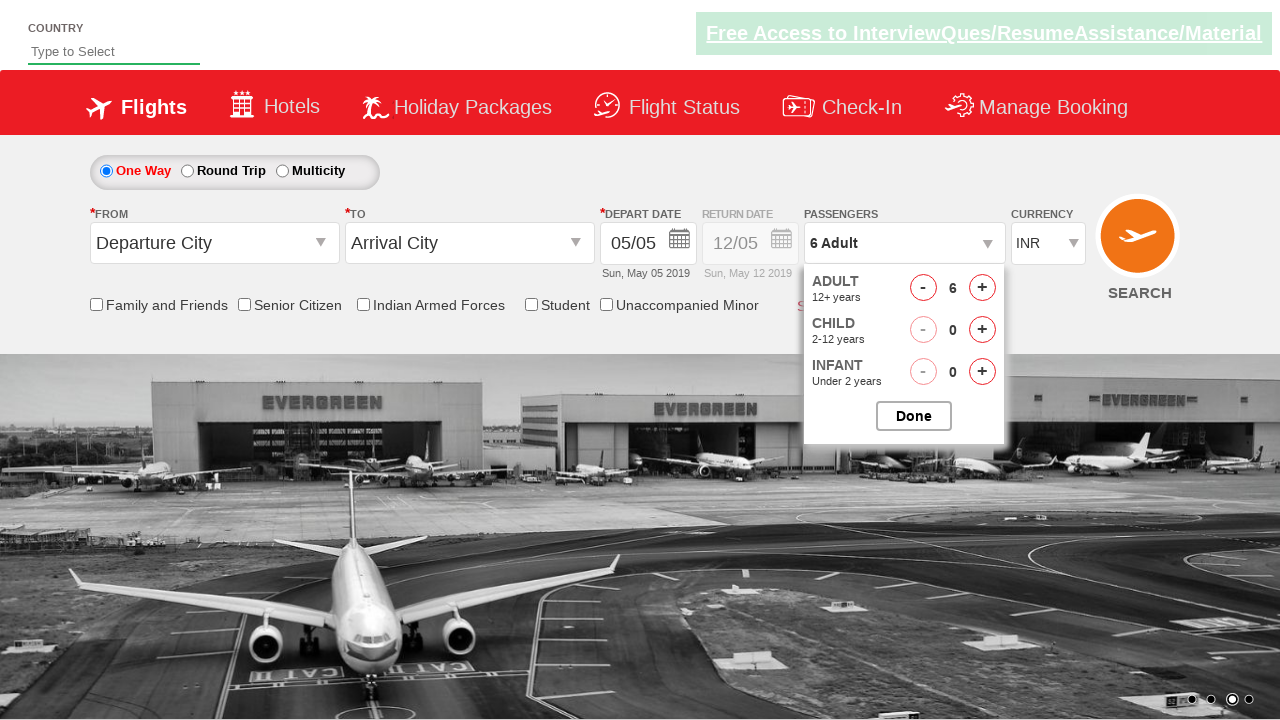

Waited for passenger count UI to update
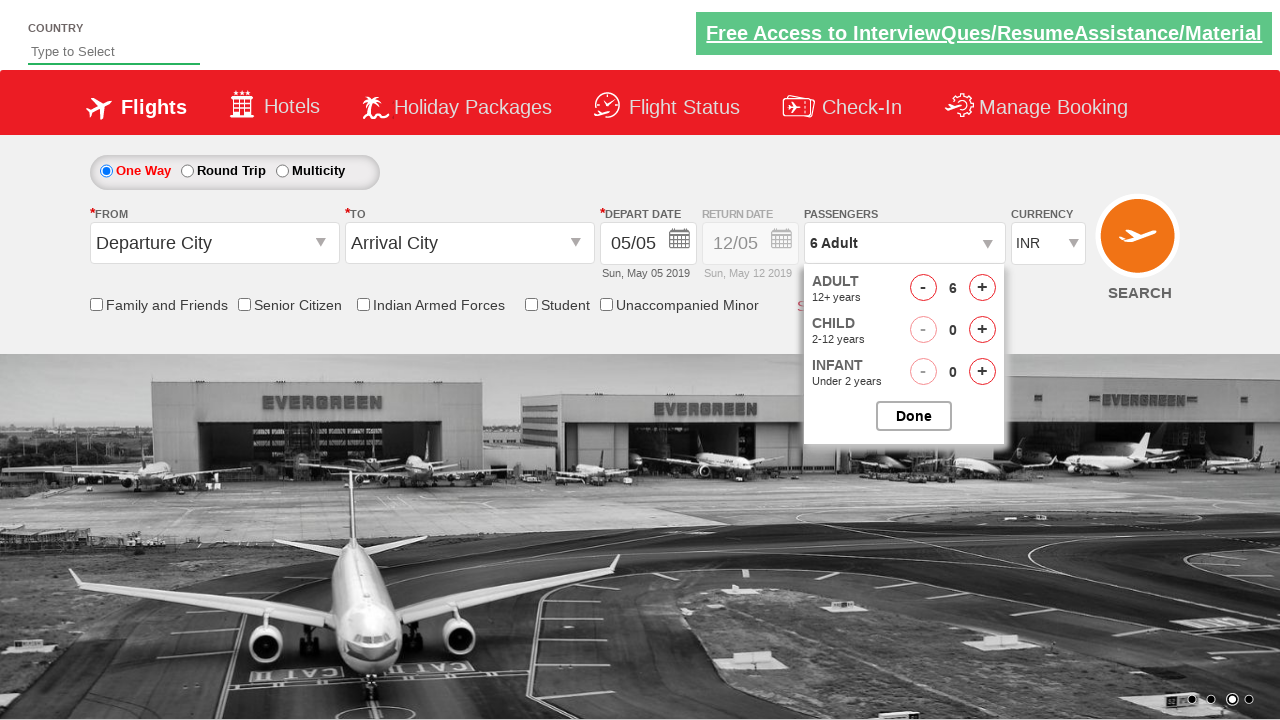

Closed passenger selection dropdown at (914, 416) on #btnclosepaxoption
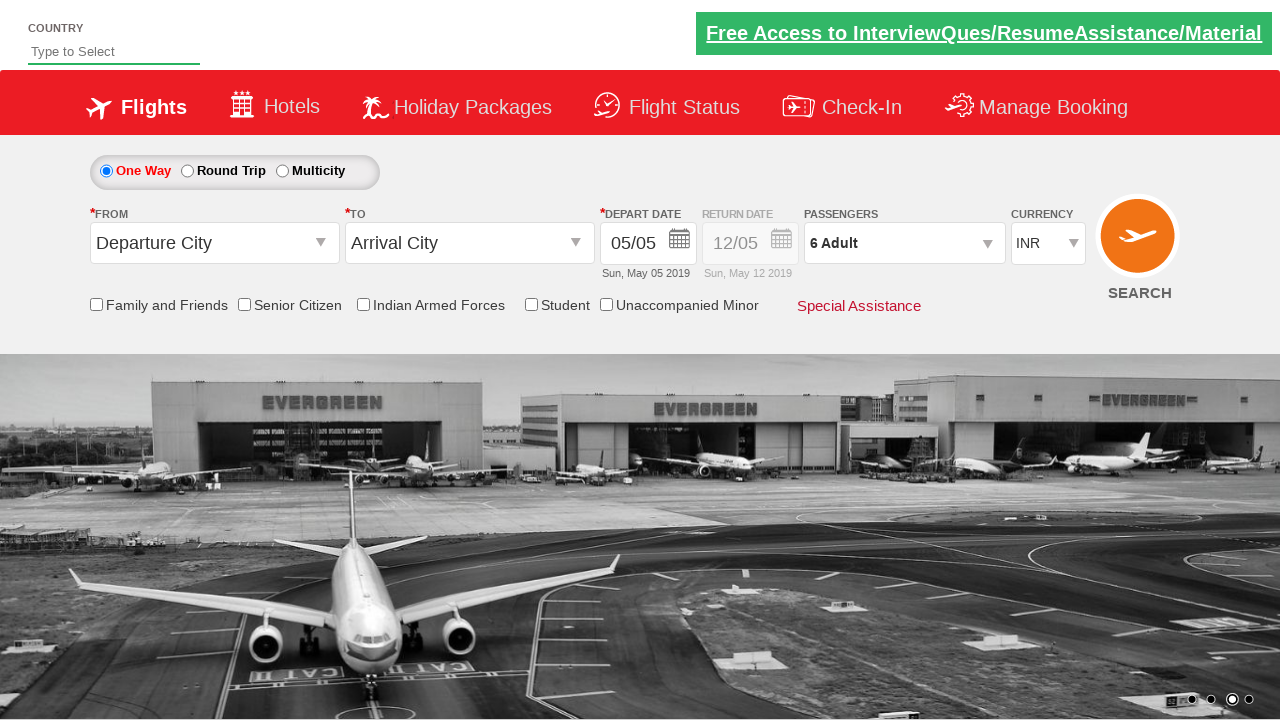

Clicked on origin station dropdown at (214, 243) on #ctl00_mainContent_ddl_originStation1_CTXT
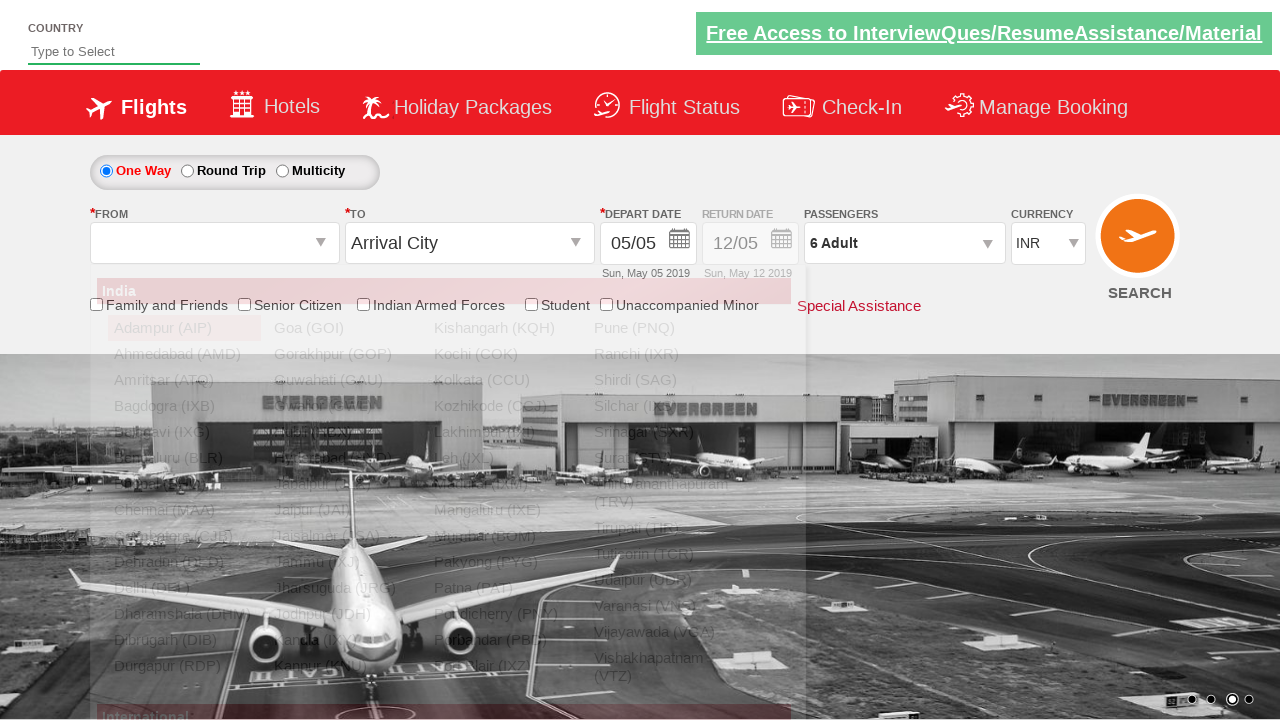

Selected Bangkok (BKK) as origin airport at (184, 566) on xpath=//a[@value='BKK']
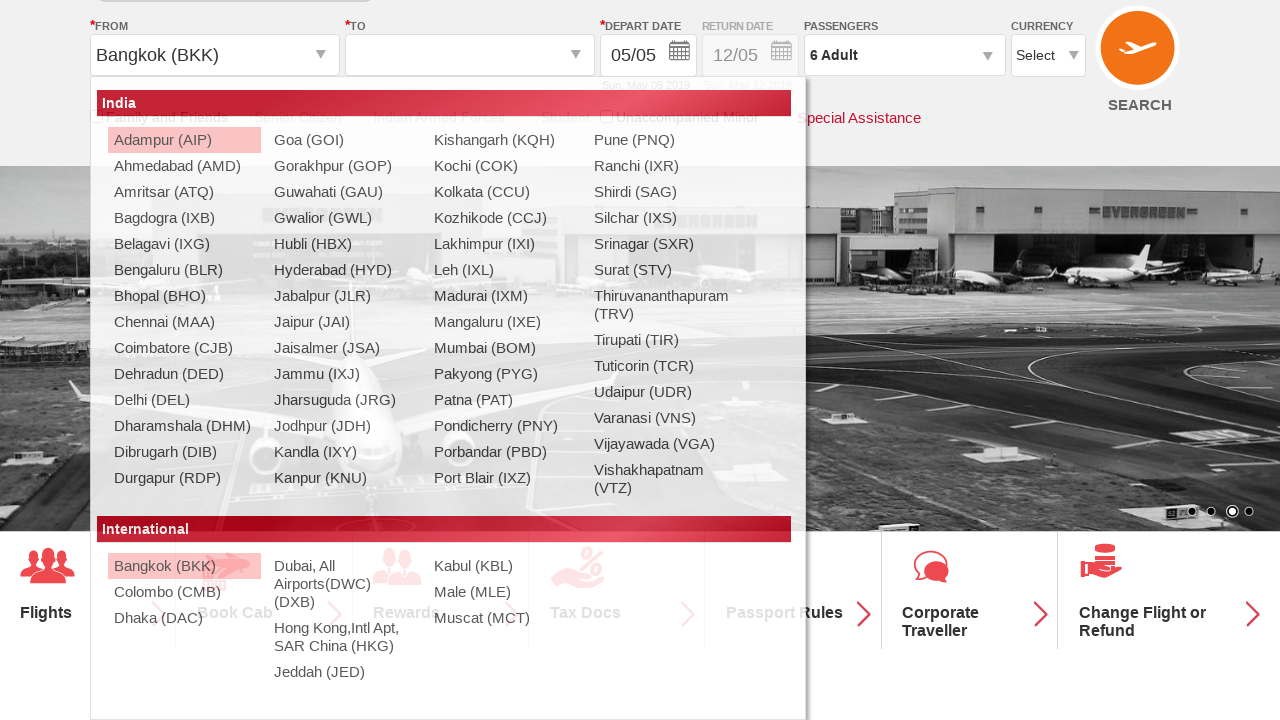

Waited for destination dropdown to be ready
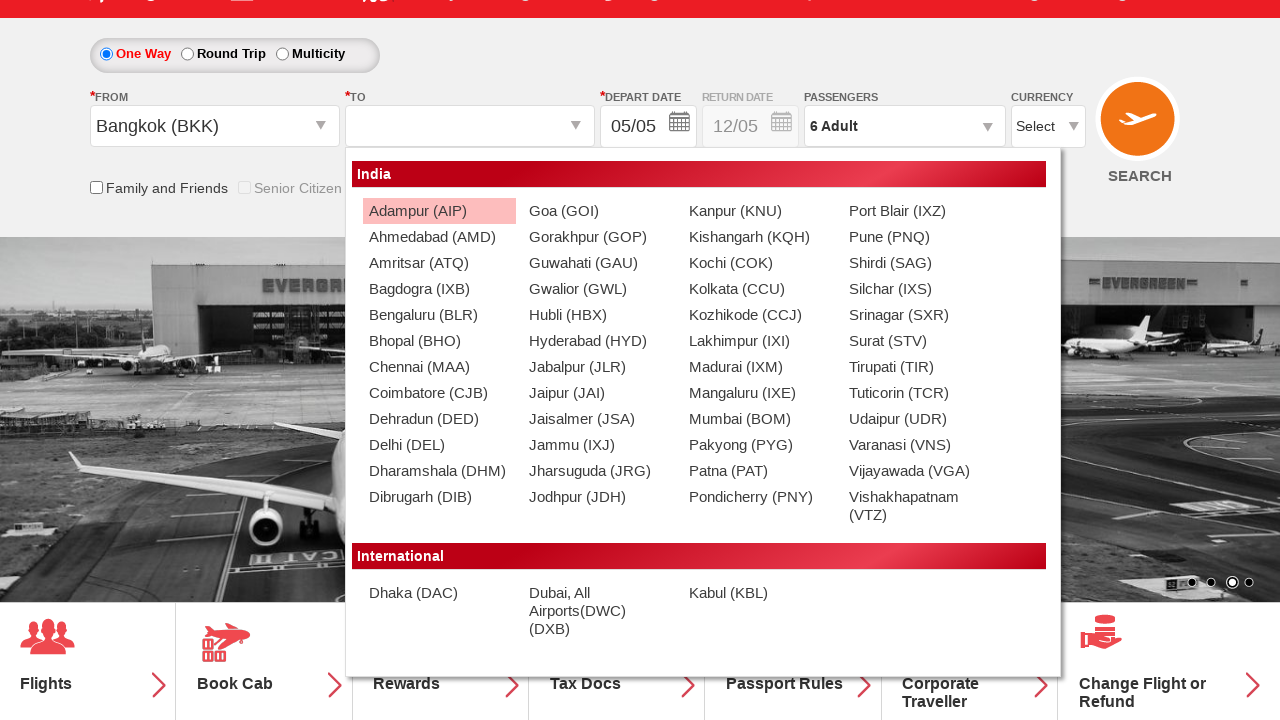

Selected Chennai (MAA) as destination airport at (439, 367) on (//a[@value='MAA'])[2]
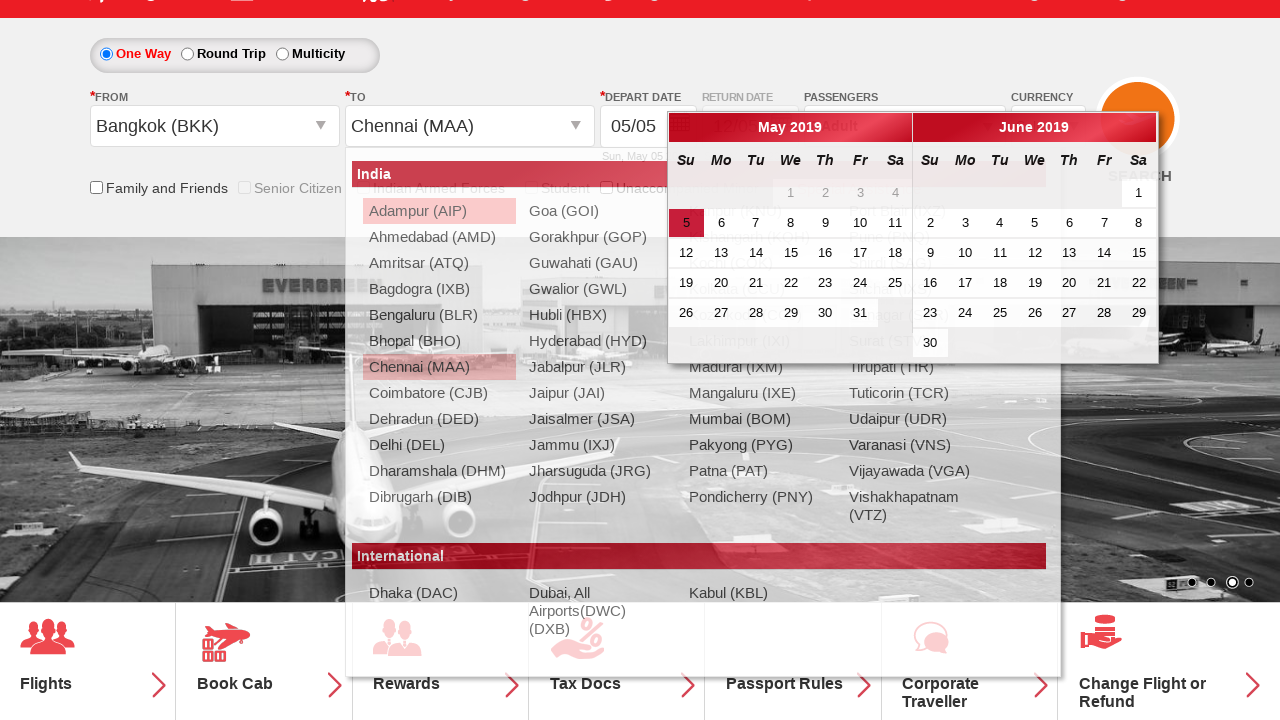

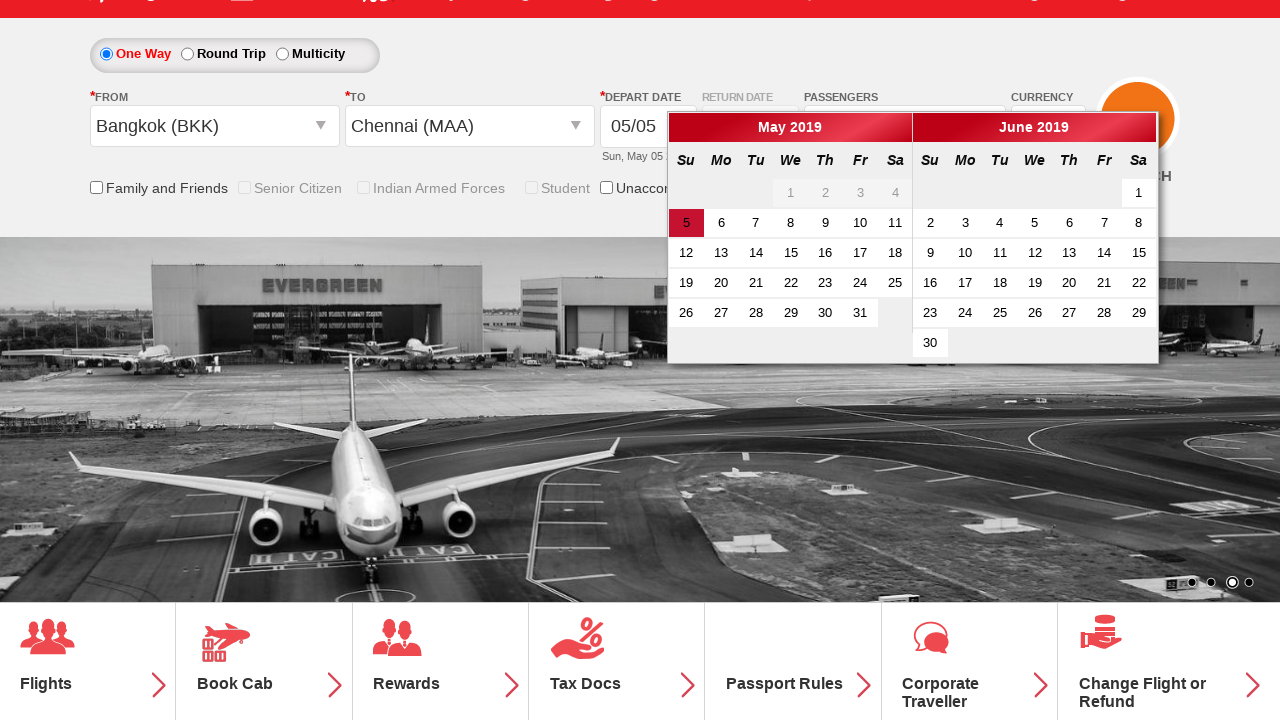